Clicks the add button and verifies that a dynamically created red box element is displayed

Starting URL: https://www.selenium.dev/selenium/web/dynamic.html

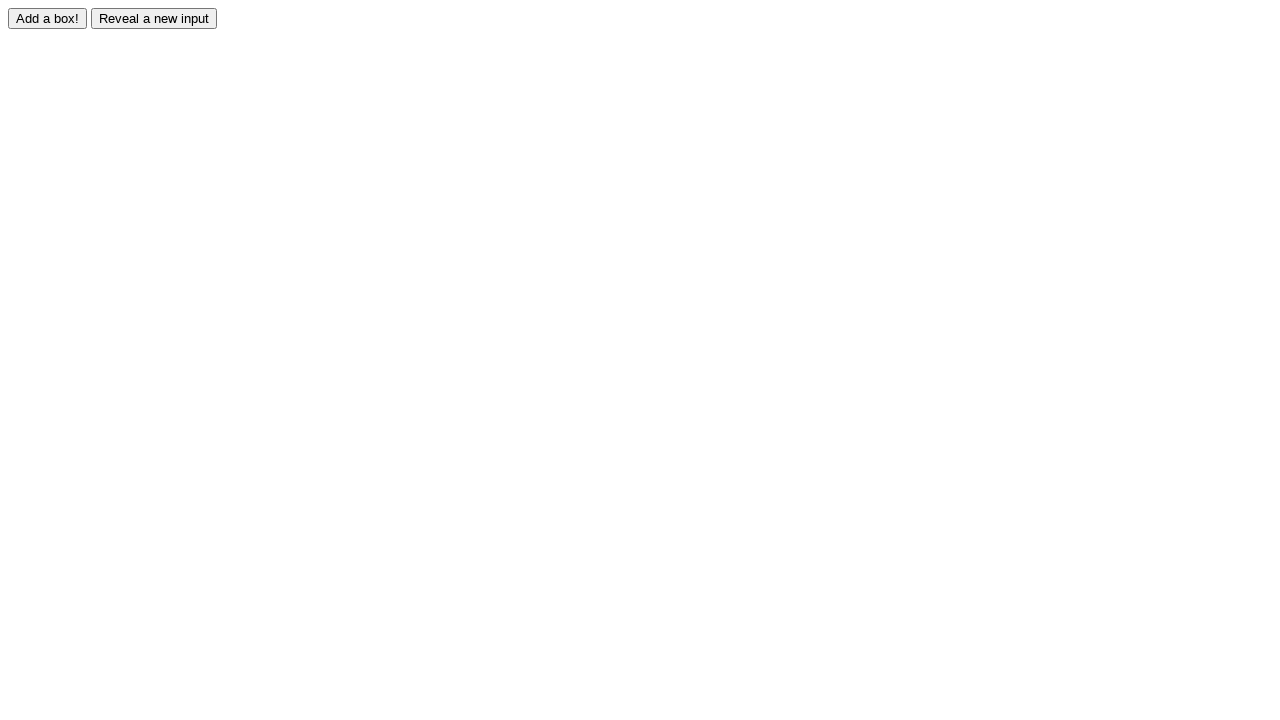

Clicked the add button to create a dynamic element at (48, 18) on input#adder
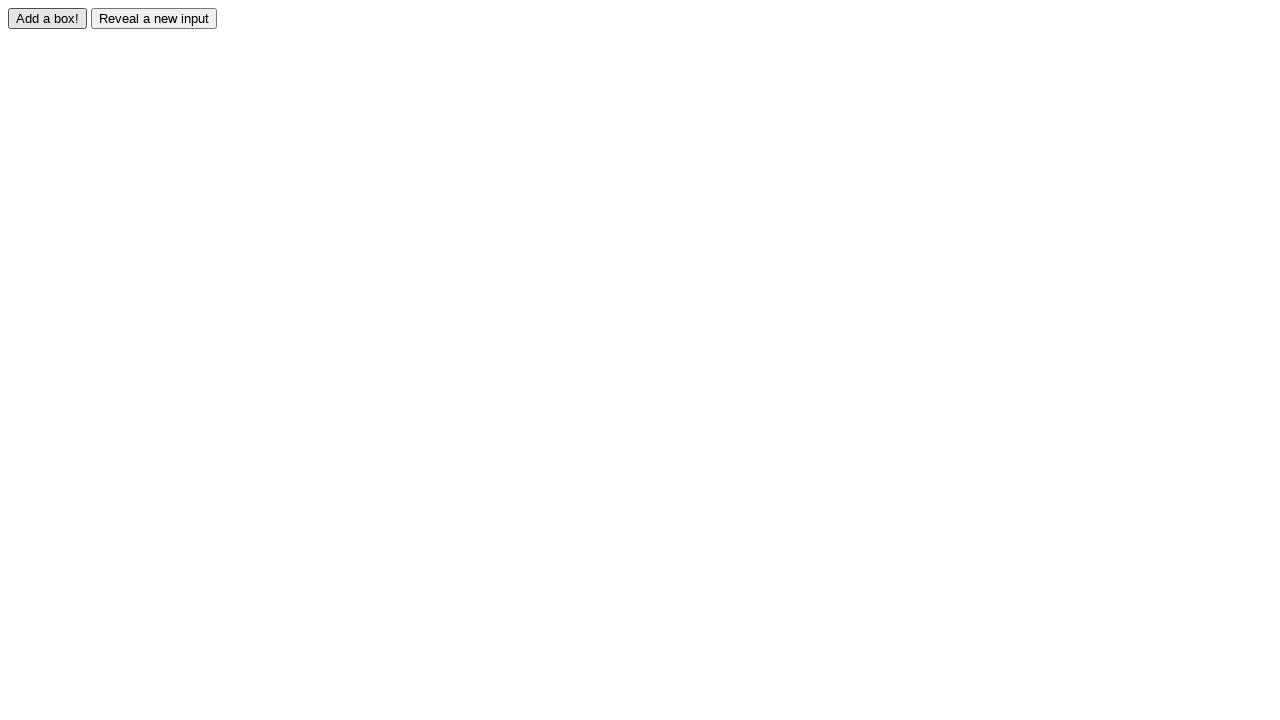

Red box element appeared and is now visible
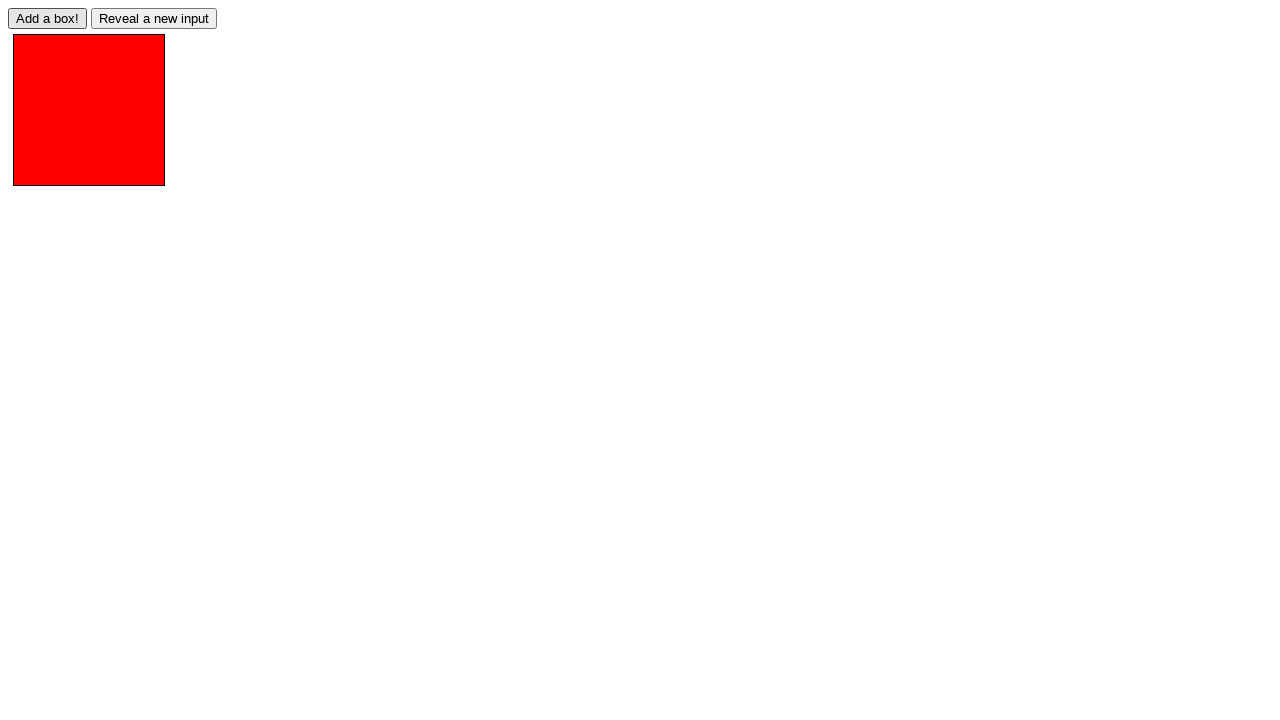

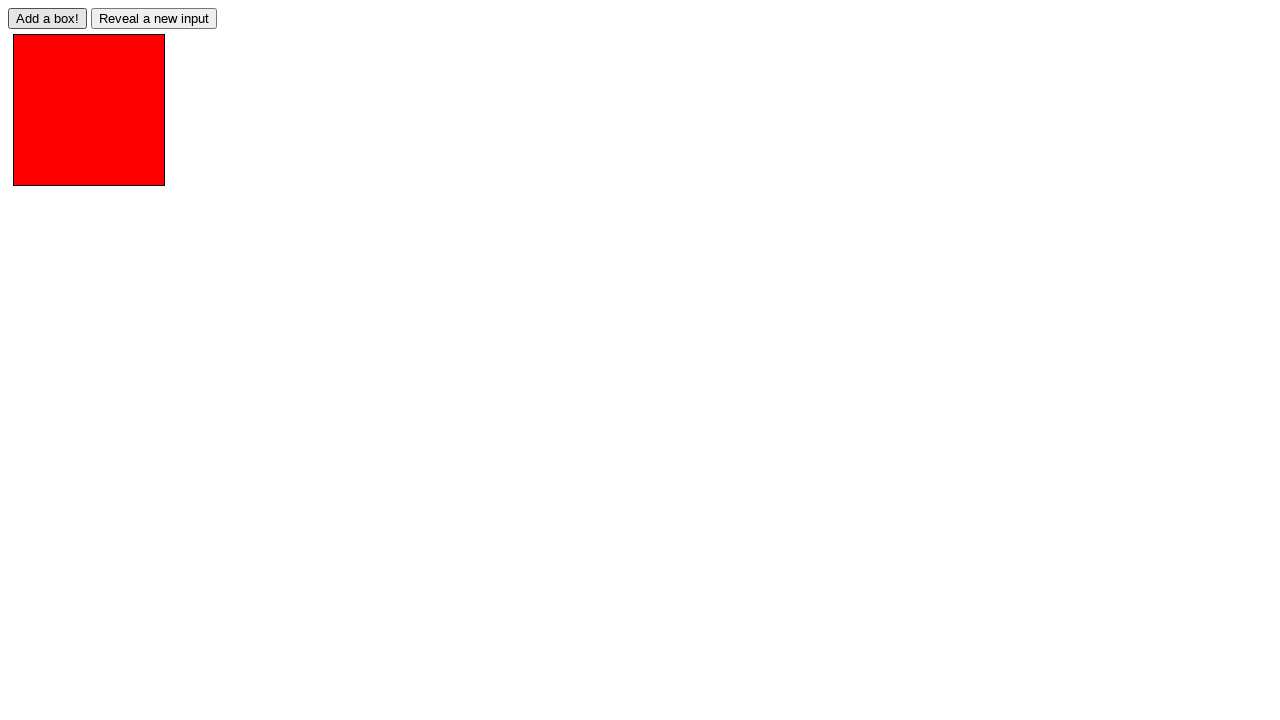